Tests JavaScript alert popup handling by navigating to W3Schools tryit editor, switching to the iframe containing the example, clicking a button to trigger an alert, and interacting with the alert dialog.

Starting URL: https://www.w3schools.com/jsref/tryit.asp?filename=tryjsref_alert

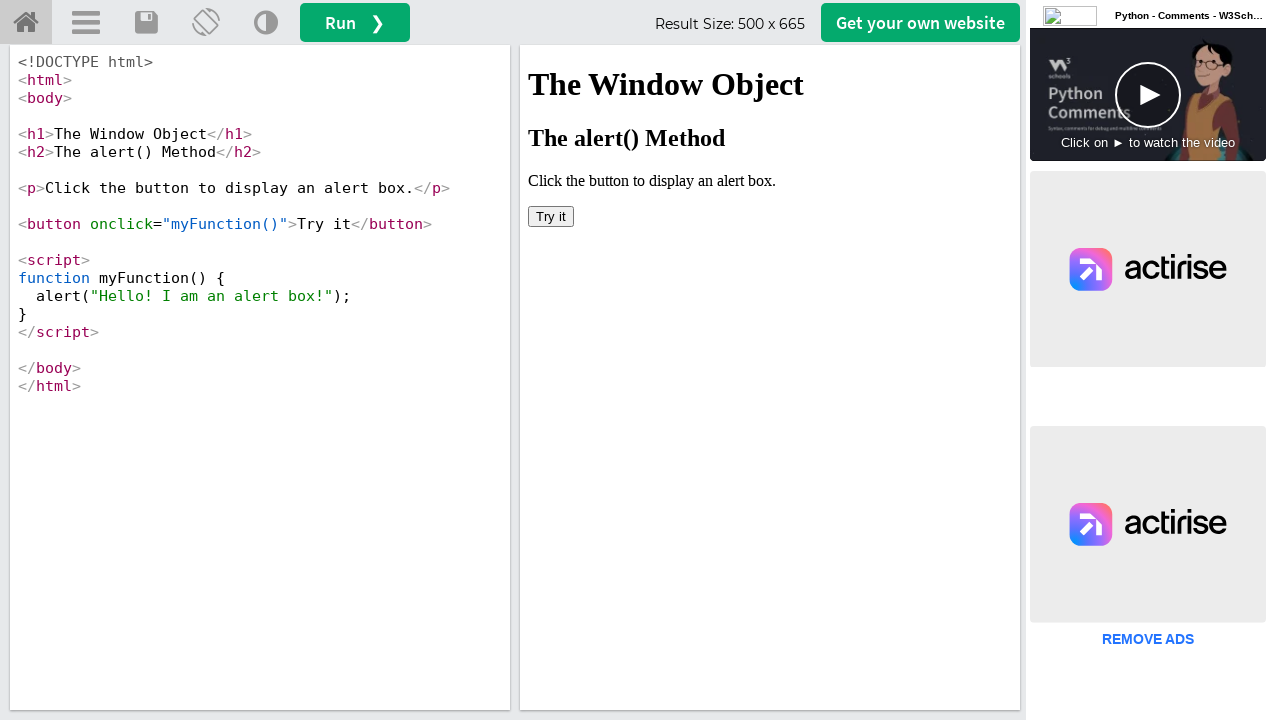

Located the iframe containing the example
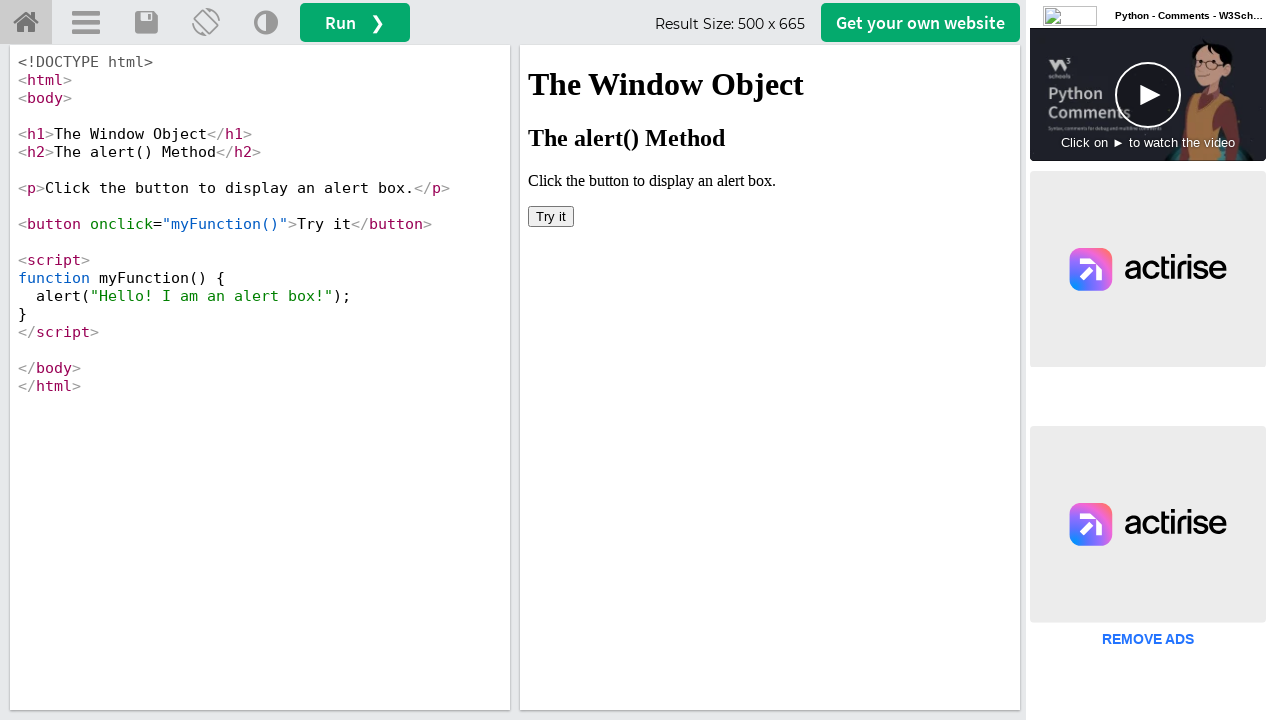

Clicked the button inside iframe to trigger alert at (551, 216) on #iframeResult >> internal:control=enter-frame >> xpath=/html/body/button
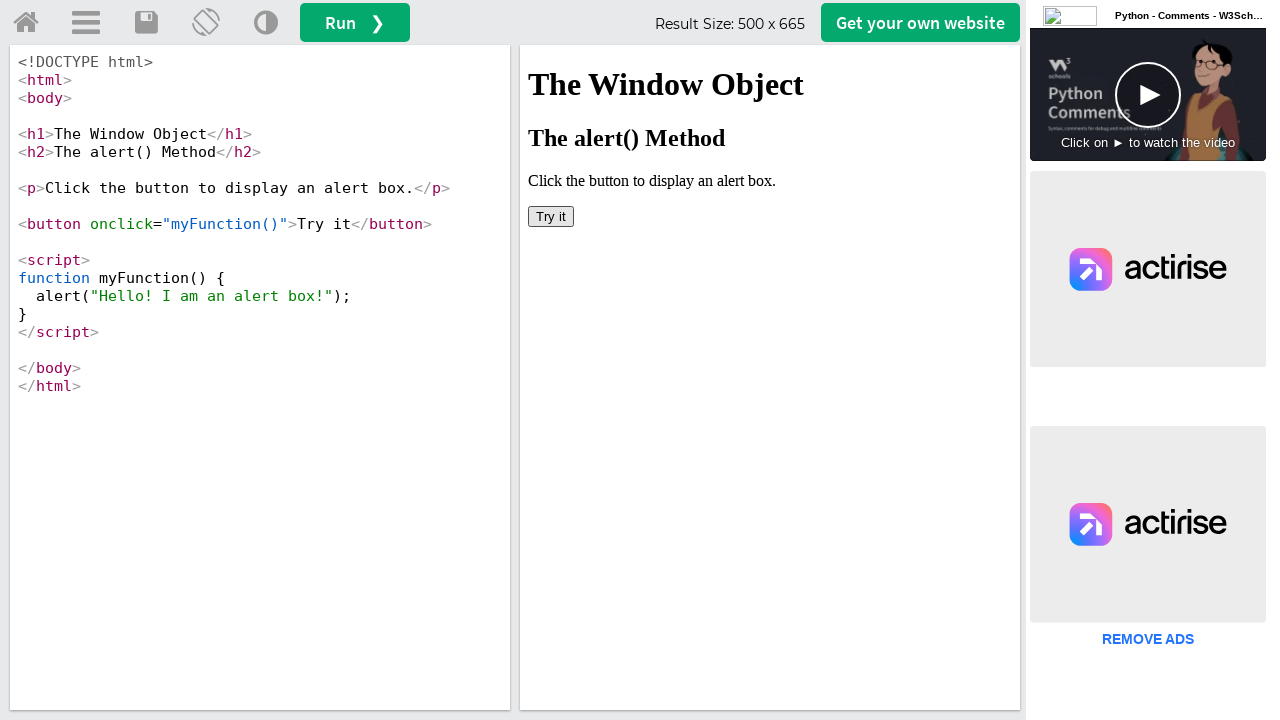

Set up alert dialog handler to accept dialogs
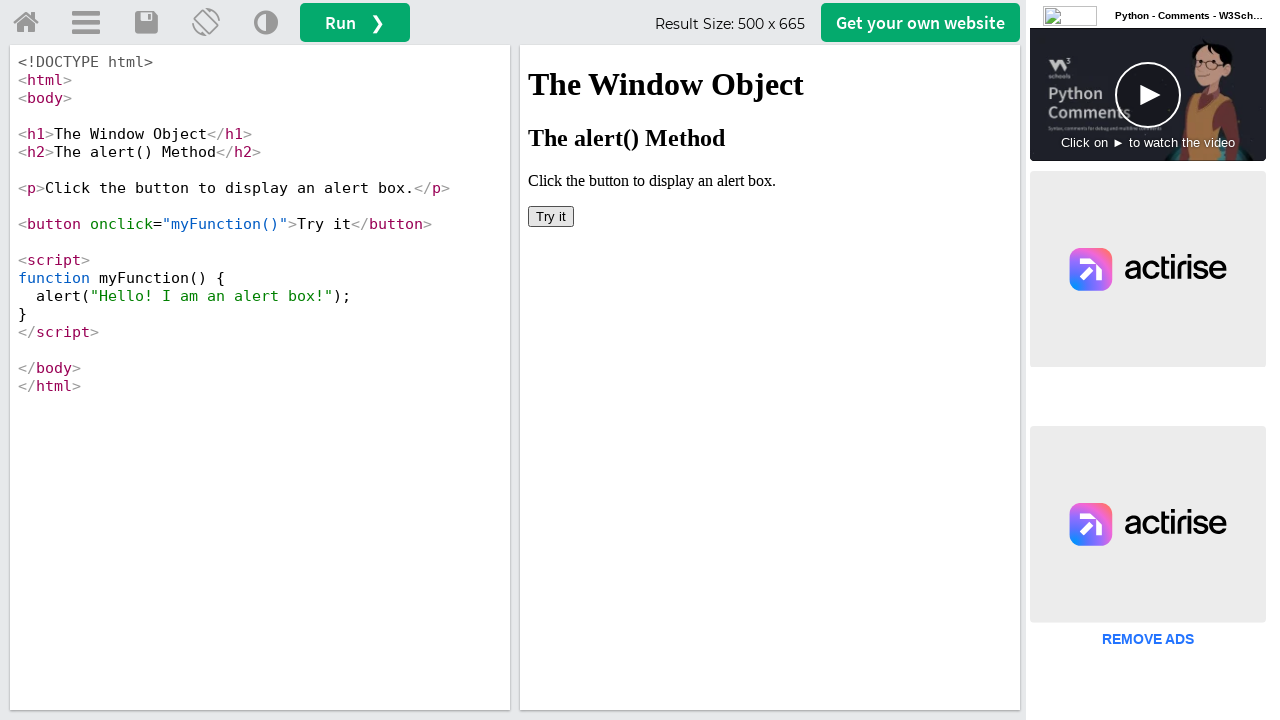

Waited 2 seconds for any additional dialogs
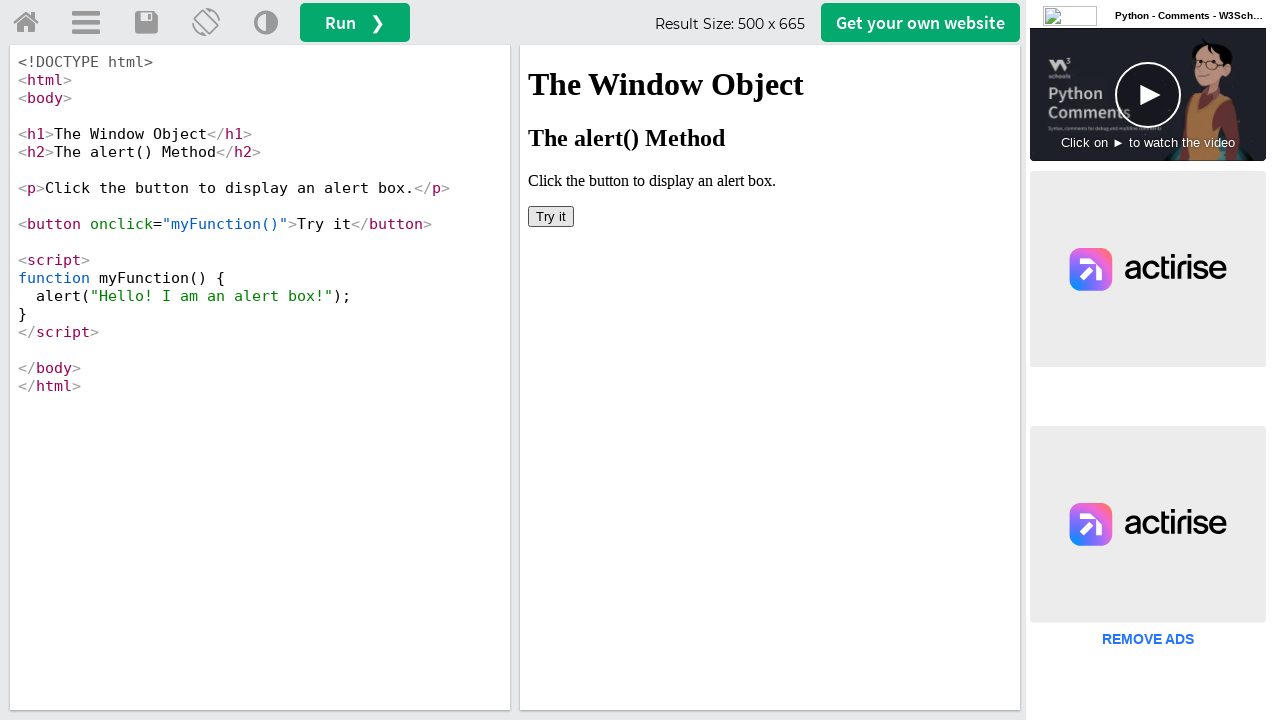

Set up dialog handler for prompt-style dialogs
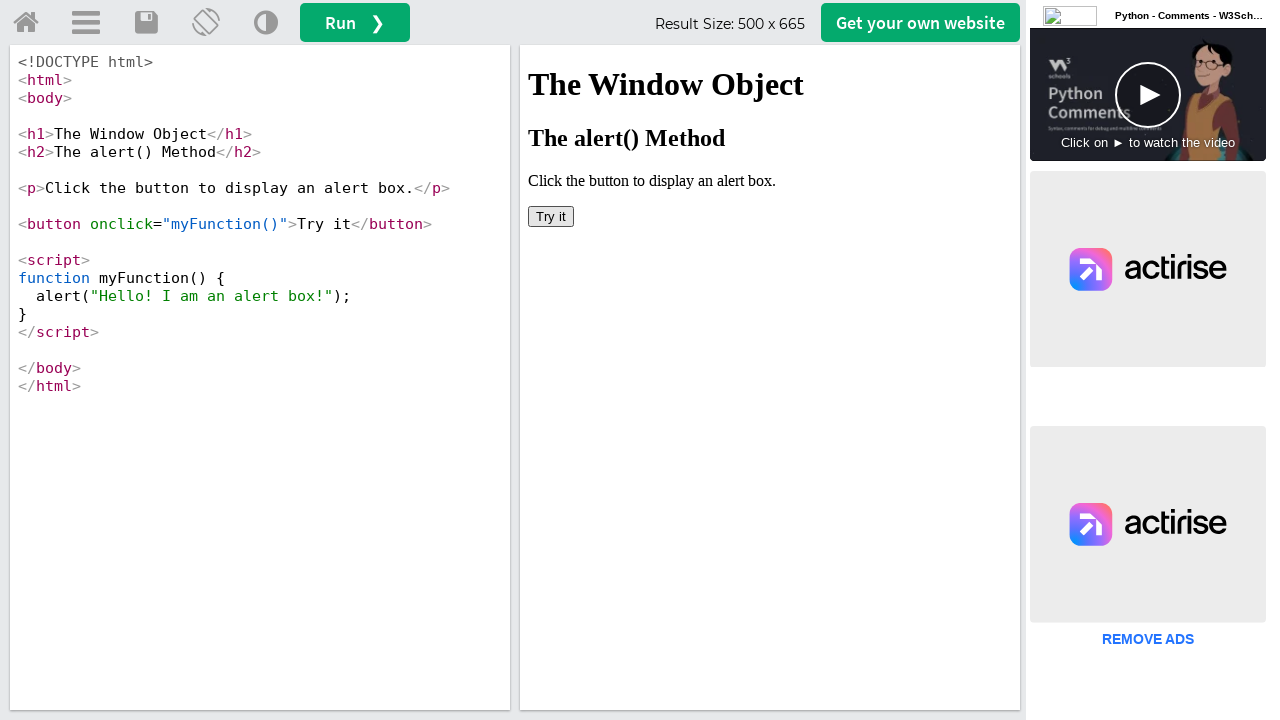

Clicked the button again to trigger prompt dialog at (551, 216) on #iframeResult >> internal:control=enter-frame >> xpath=/html/body/button
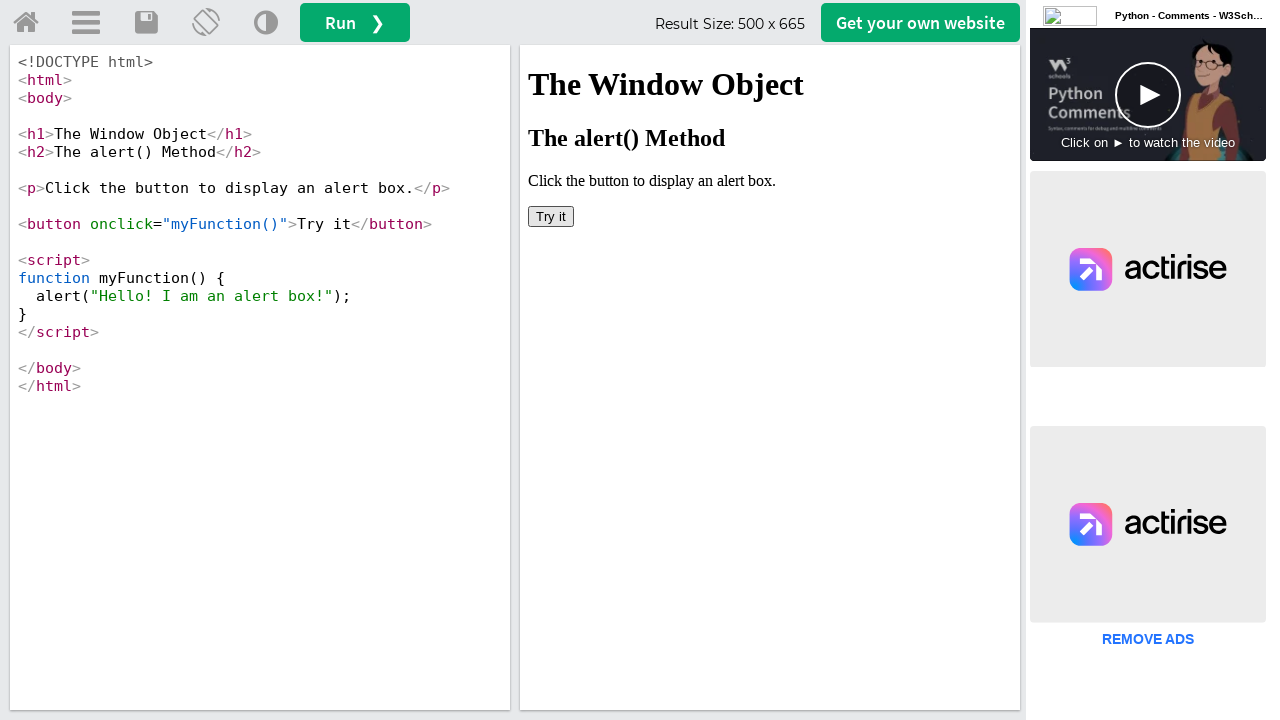

Retrieved page title: 'W3Schools Tryit Editor'
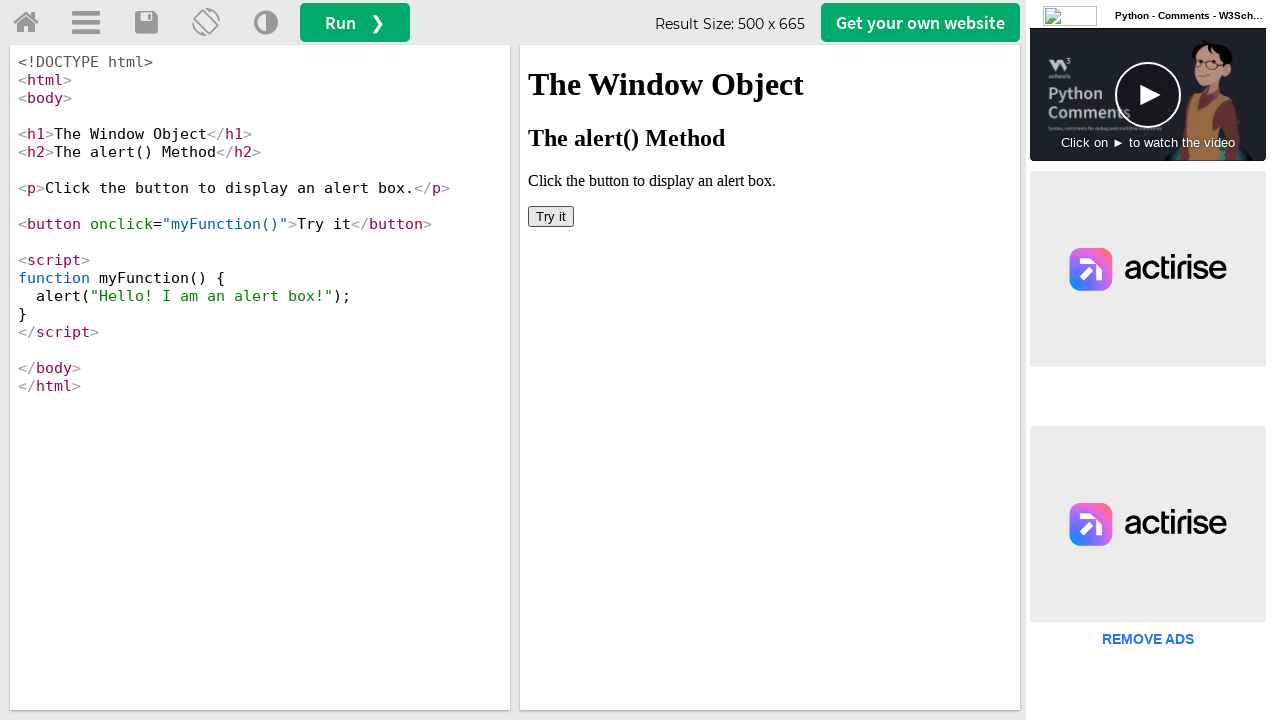

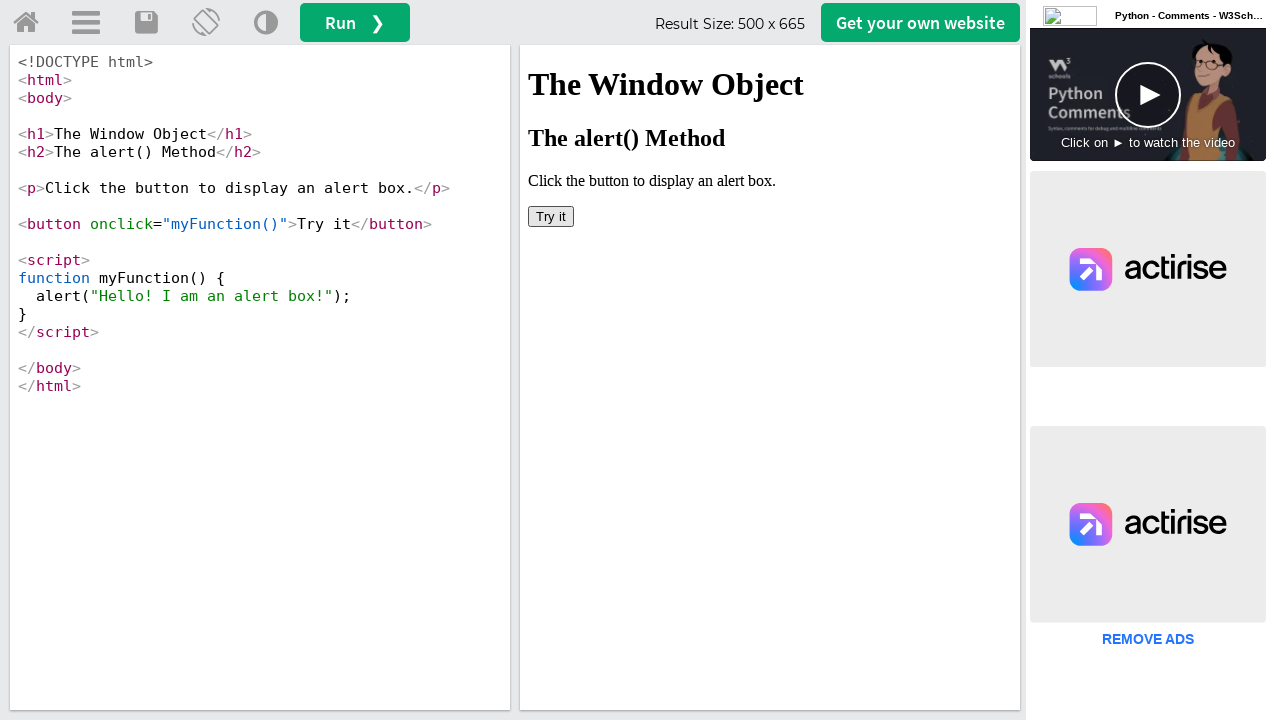